Tests navigation between Browse Languages and Start page, verifying the welcome header

Starting URL: http://www.99-bottles-of-beer.net/

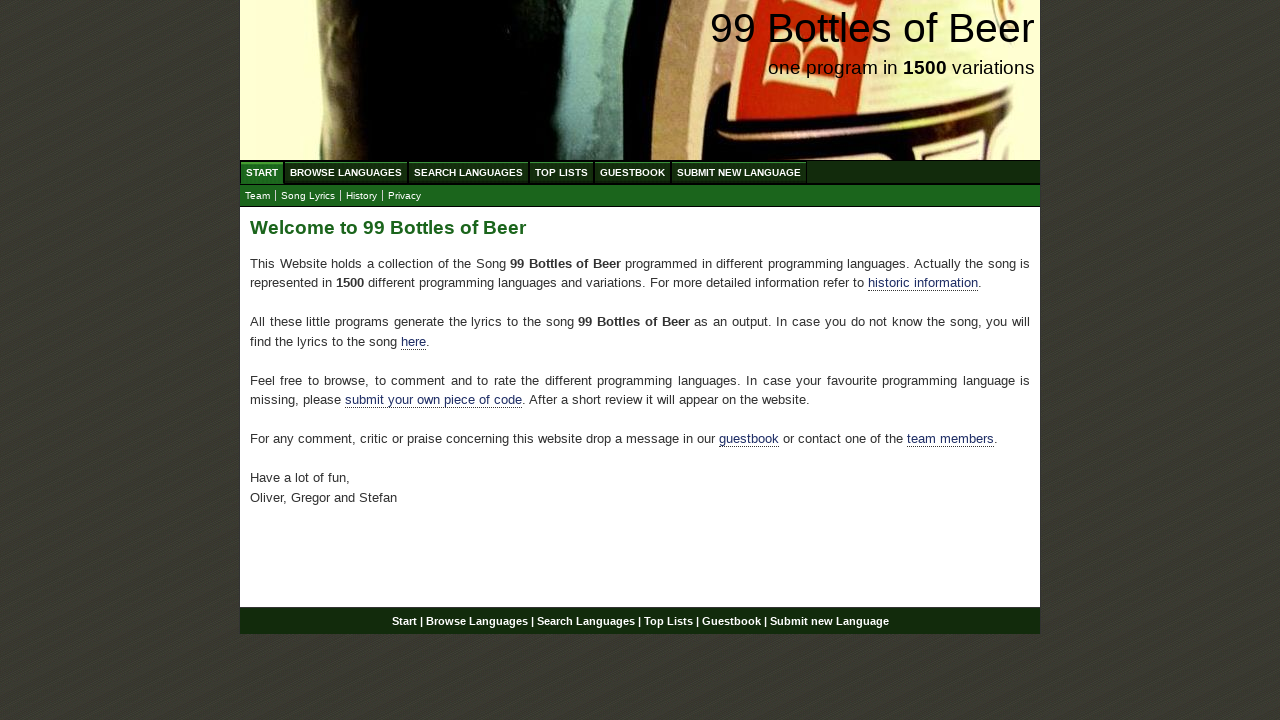

Clicked on Browse Languages link at (346, 172) on #menu a[href='/abc.html']
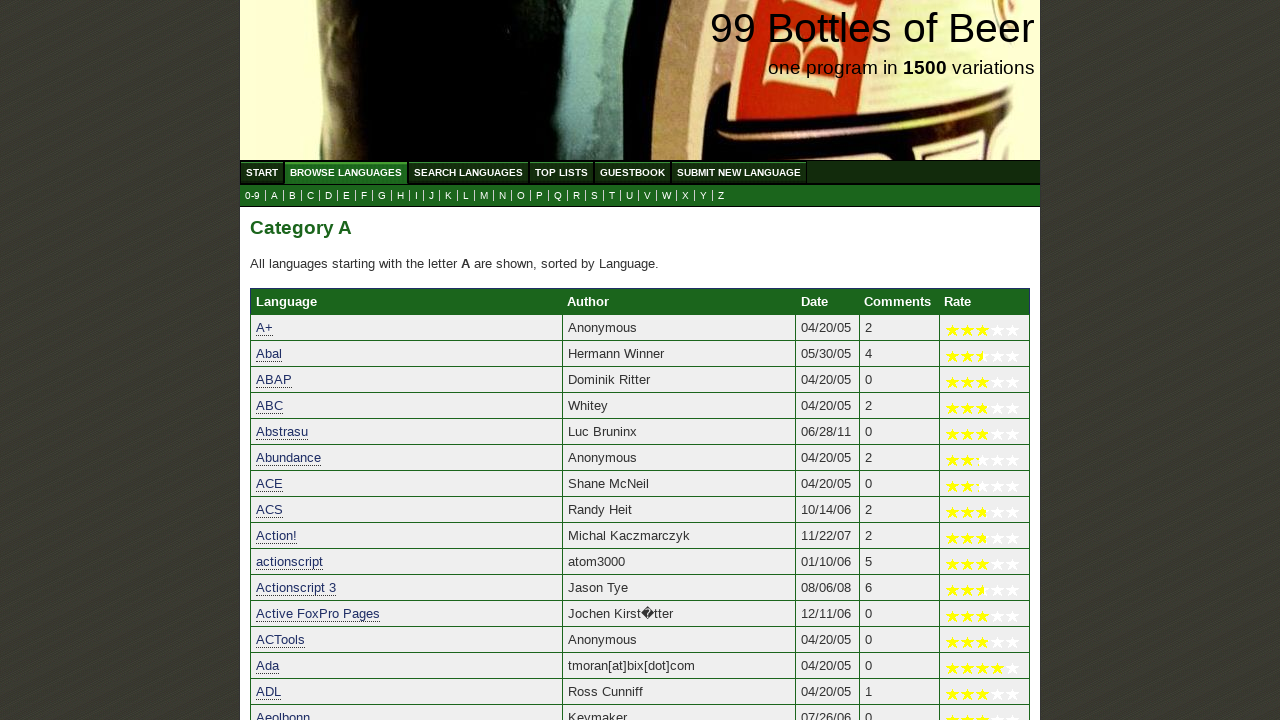

Clicked on Start/Home link at (262, 172) on #menu a[href='/']
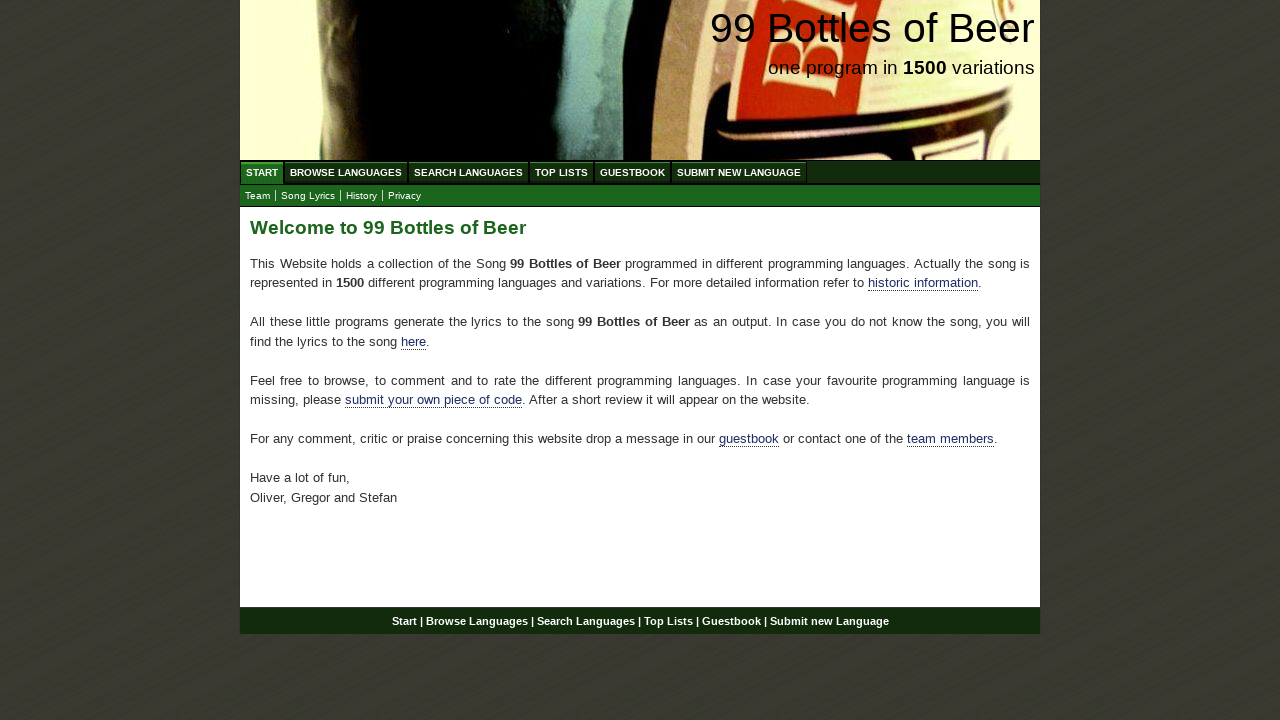

Verified welcome header 'Welcome to 99 Bottles of Beer' is displayed
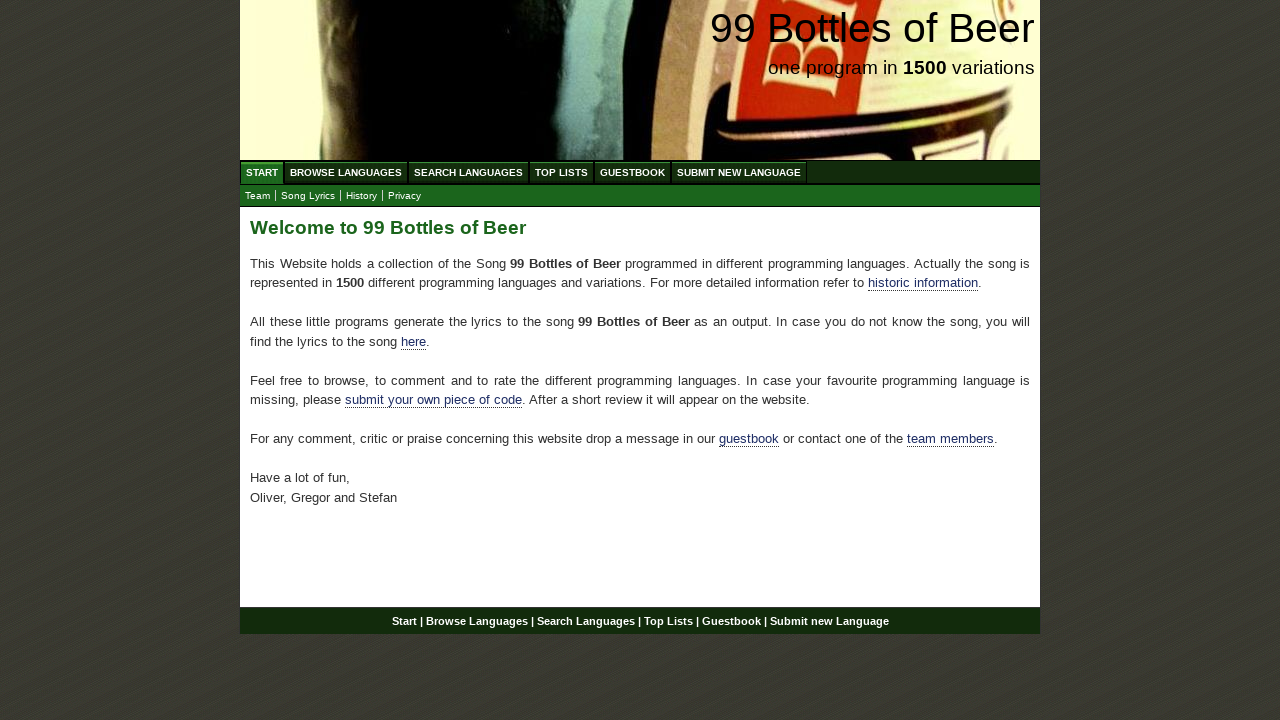

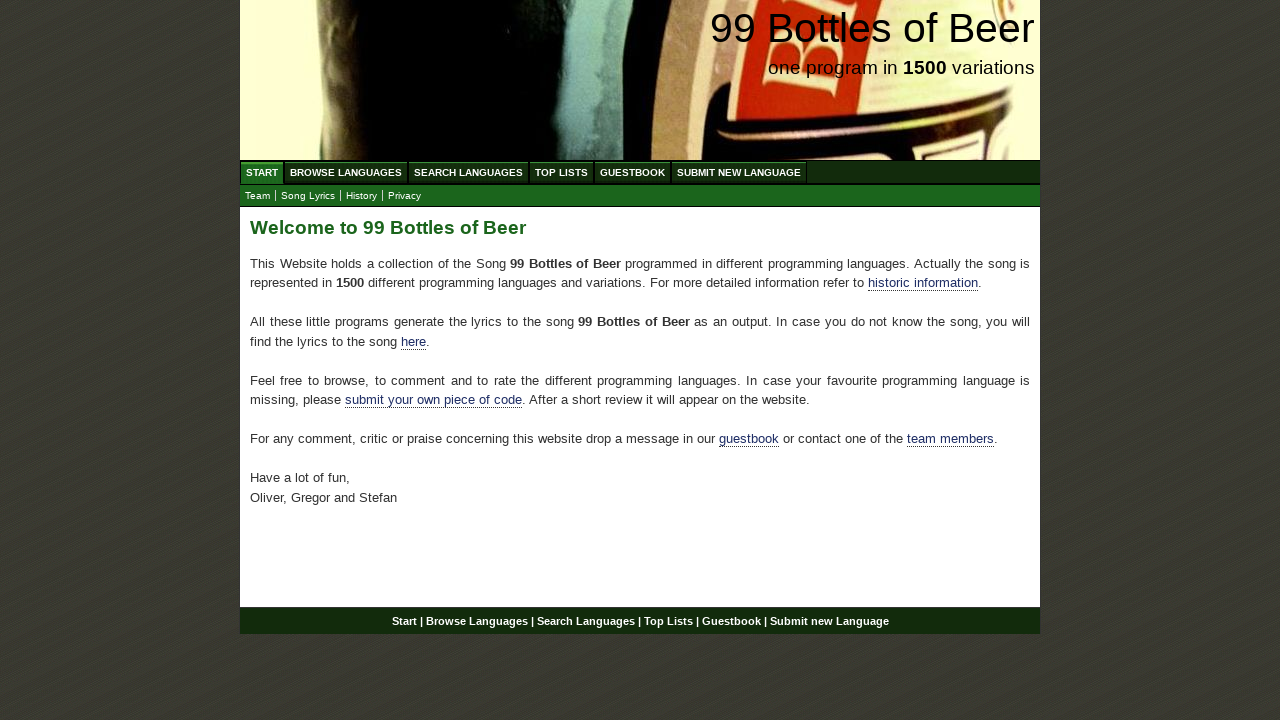